Tests the data table sorting functionality by clicking on the Last Name column header and verifying that the table rows are sorted alphabetically.

Starting URL: https://the-internet.herokuapp.com/tables

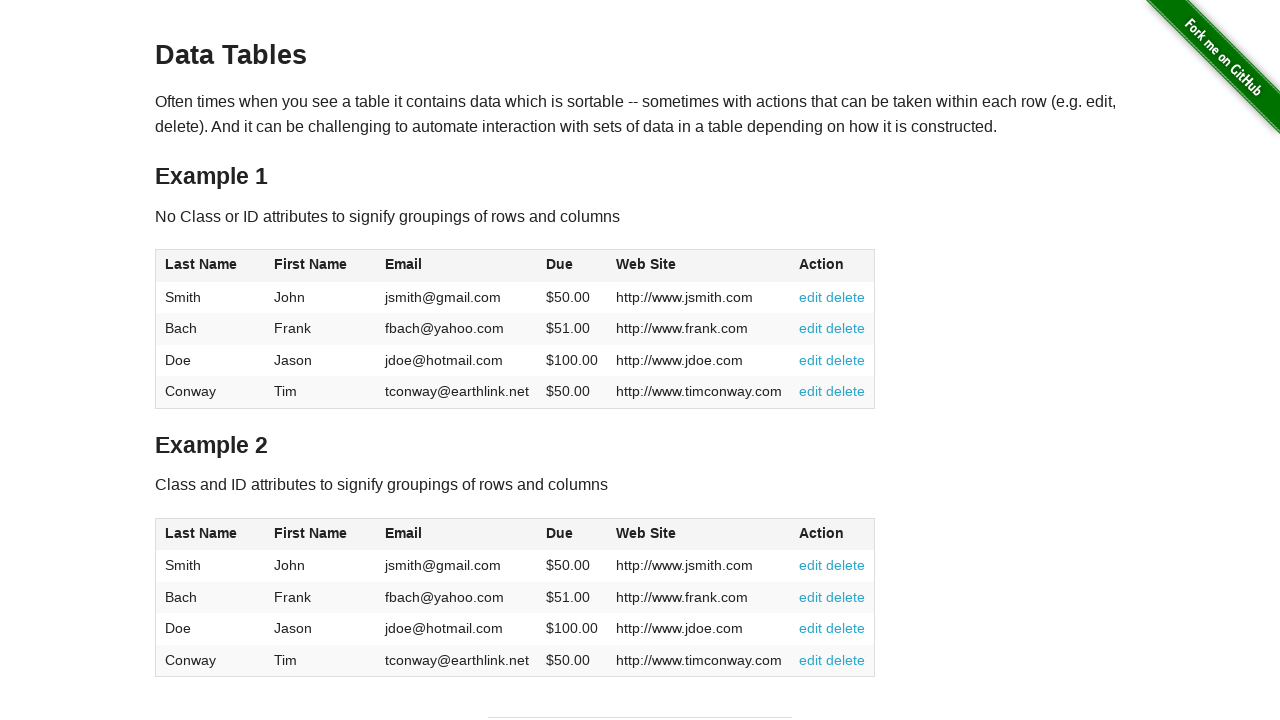

Waited for data table to load
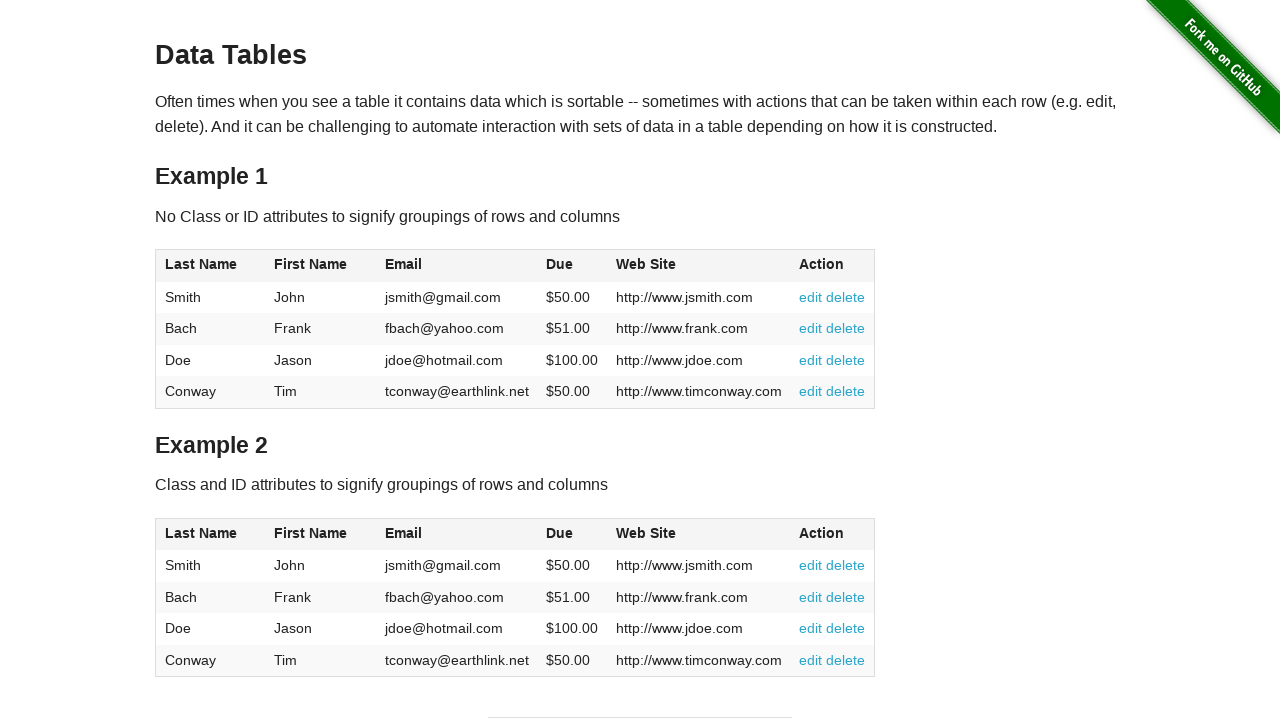

Retrieved initial last names from table before sorting
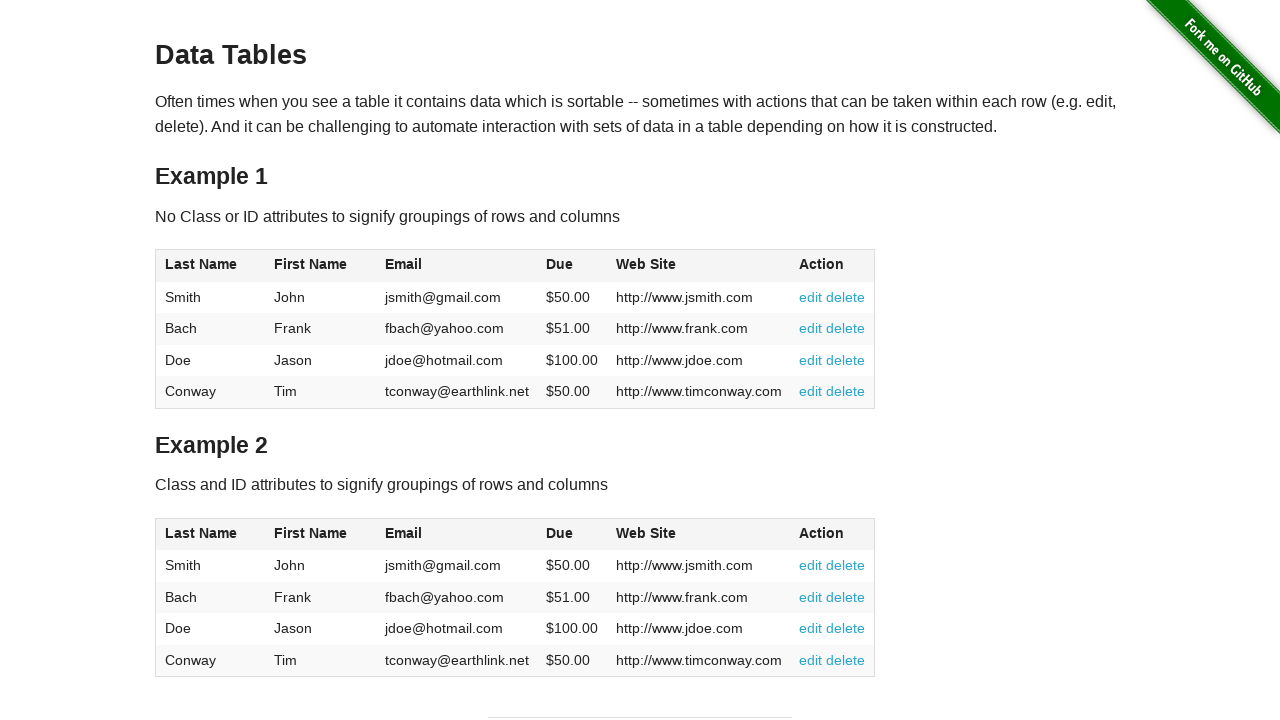

Clicked Last Name column header to trigger sort at (201, 264) on xpath=//table[@id='table1']/thead/tr/th[1]/span
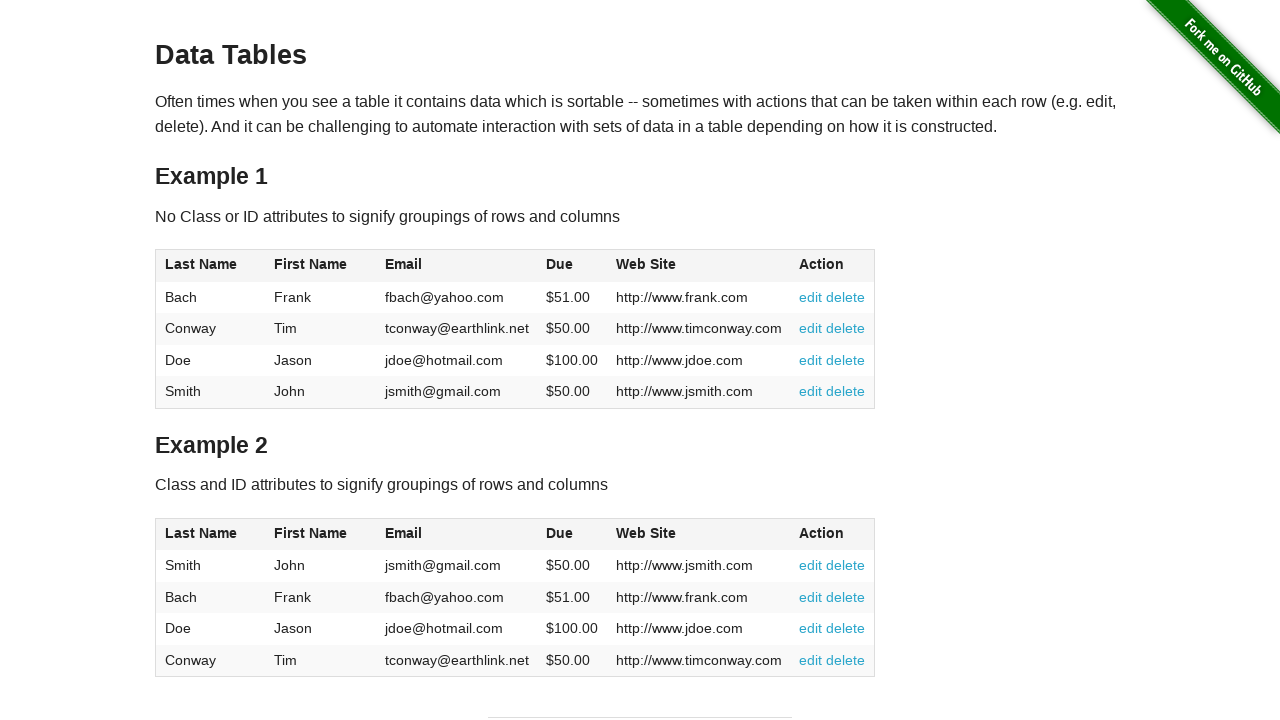

Waited for sort animation to complete
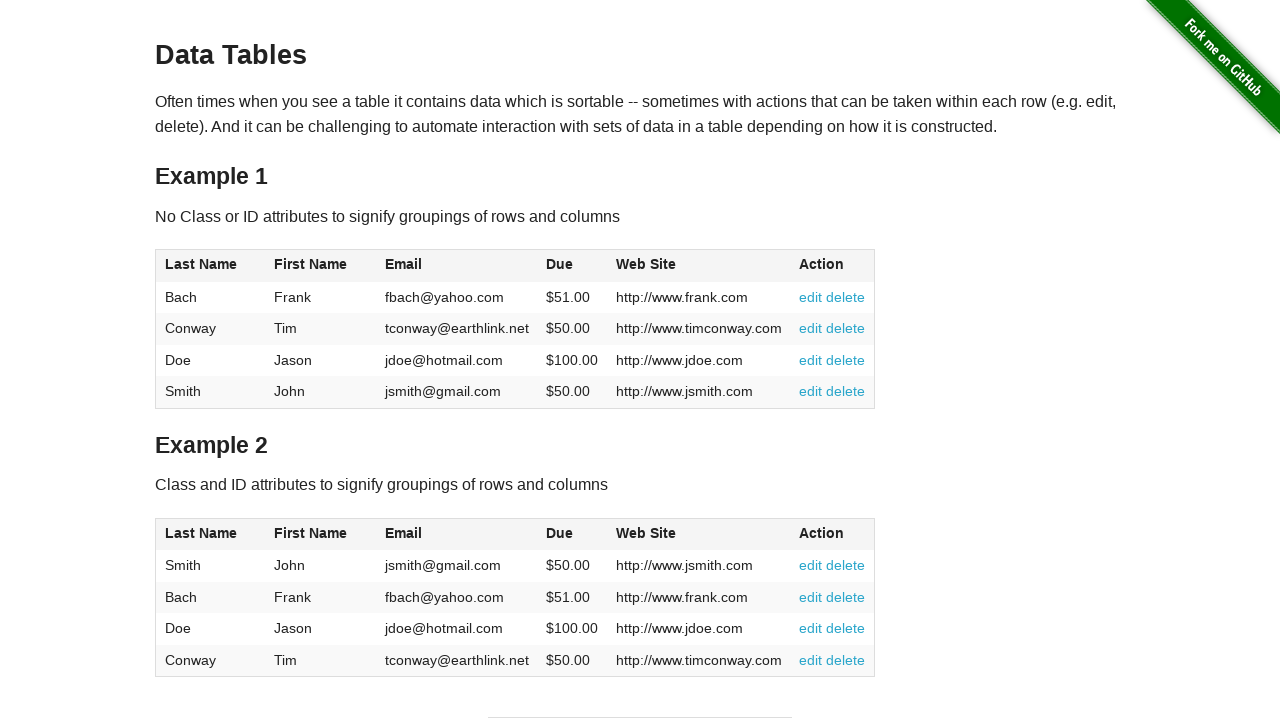

Retrieved last names from table after sorting
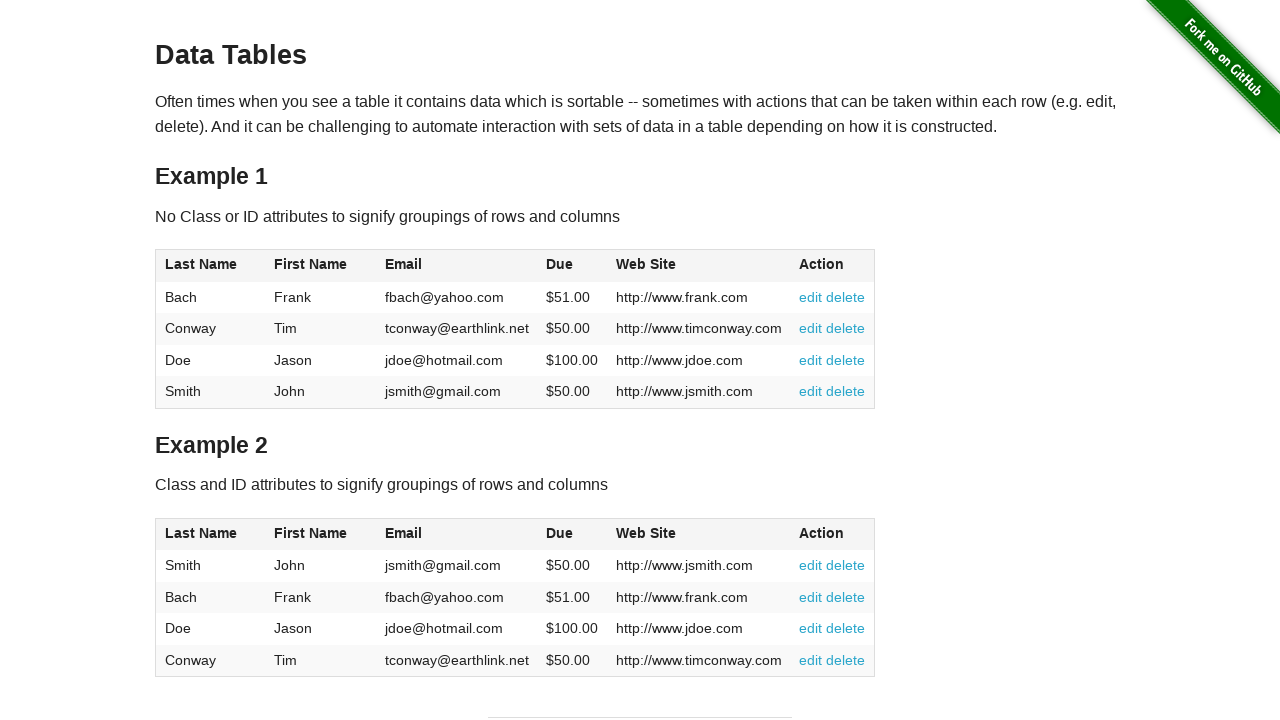

Verified table is sorted alphabetically by last name
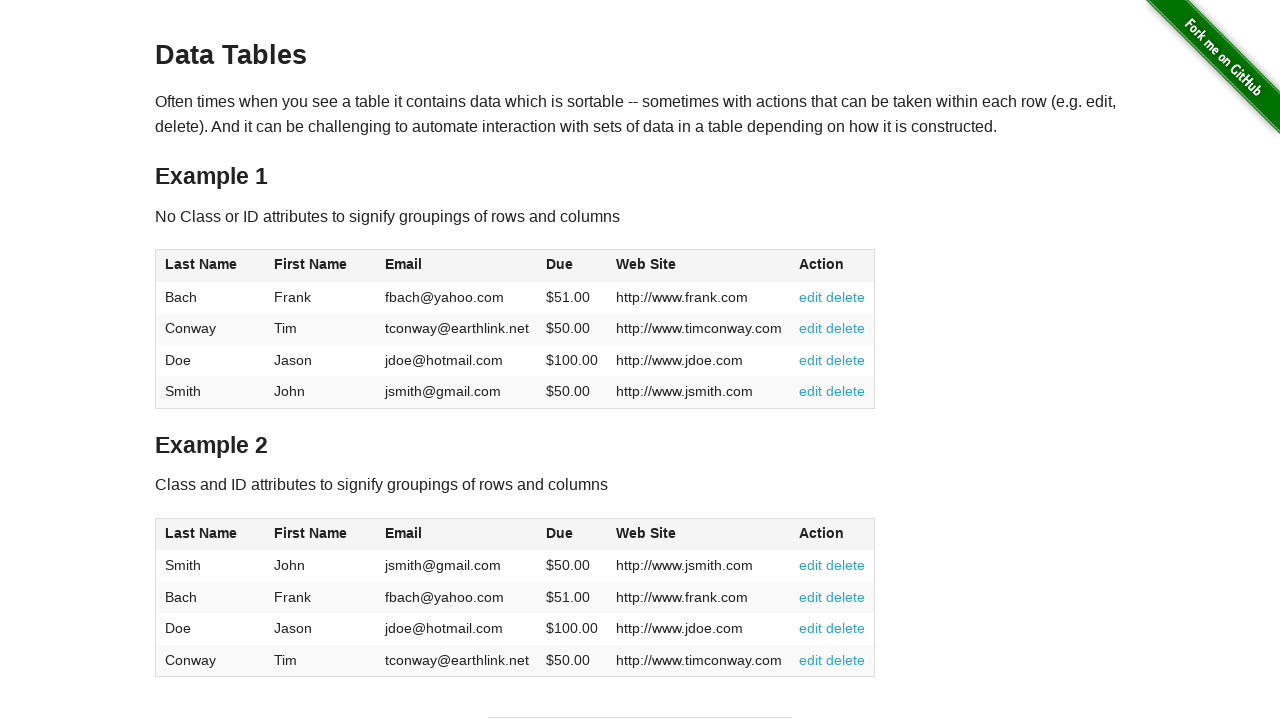

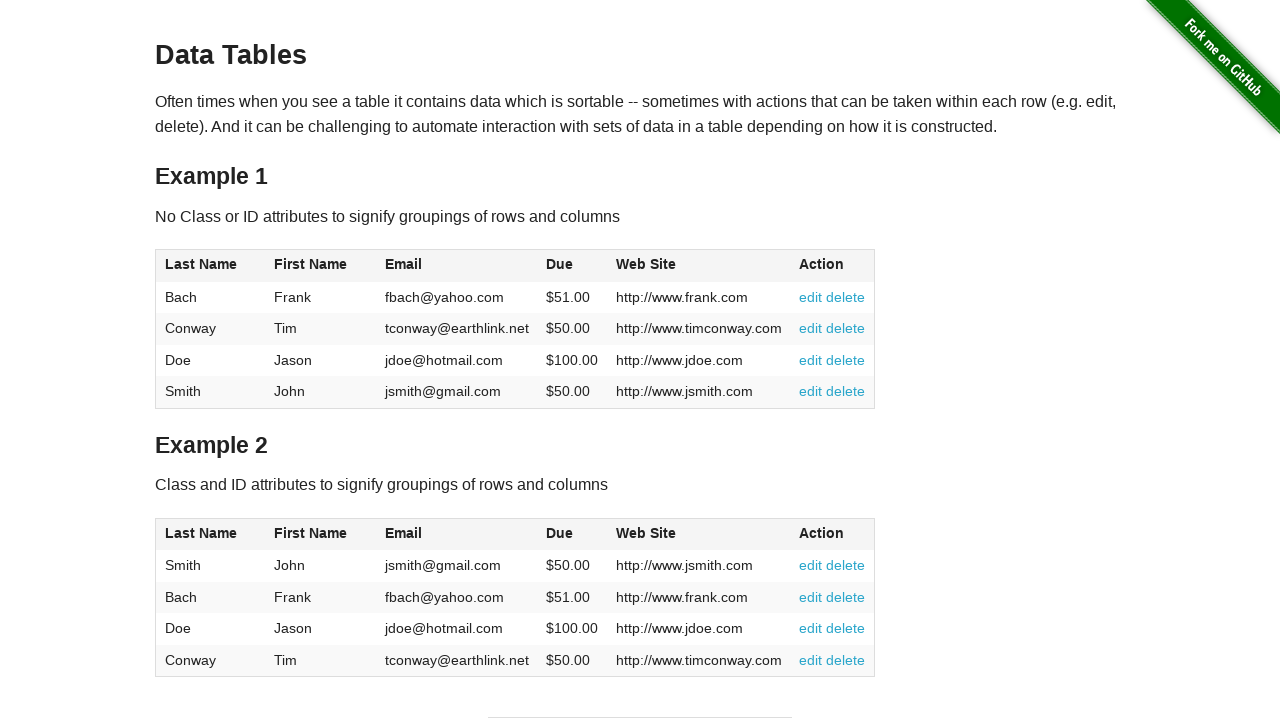